Tests drag and drop functionality by dragging a draggable element and dropping it onto a droppable target within an iframe

Starting URL: https://jqueryui.com/droppable/

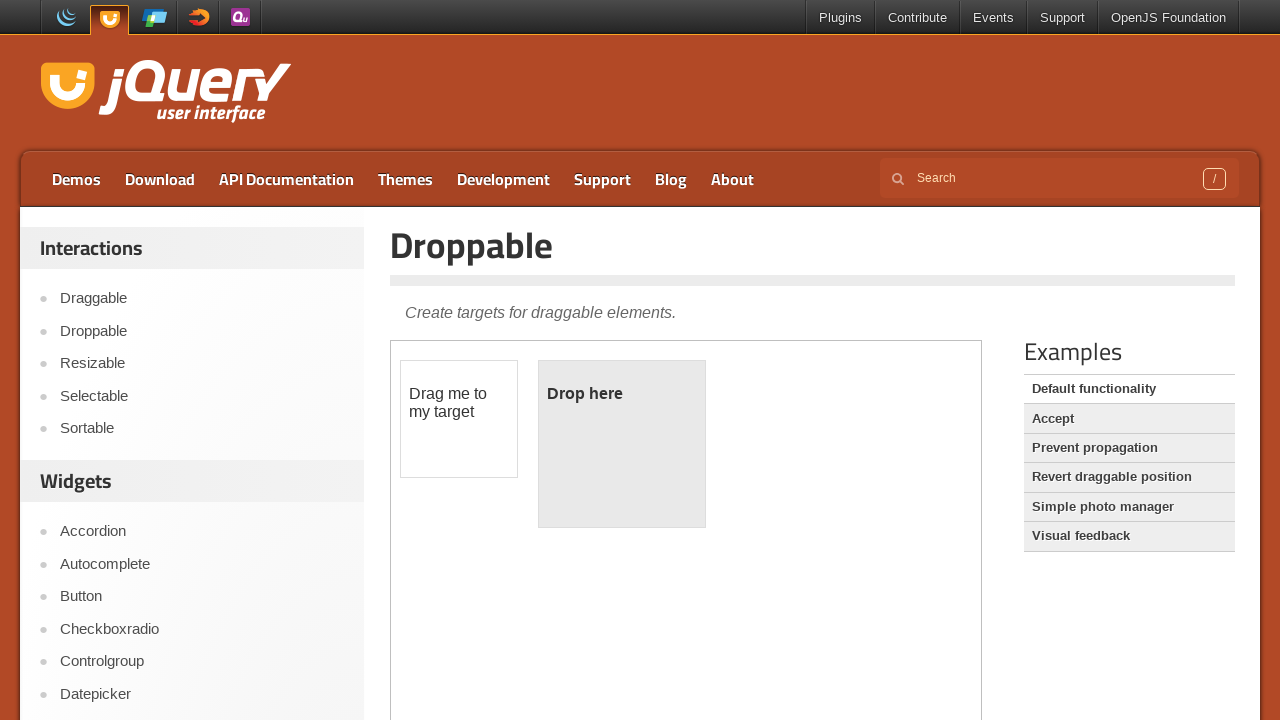

Located the iframe containing drag and drop demo
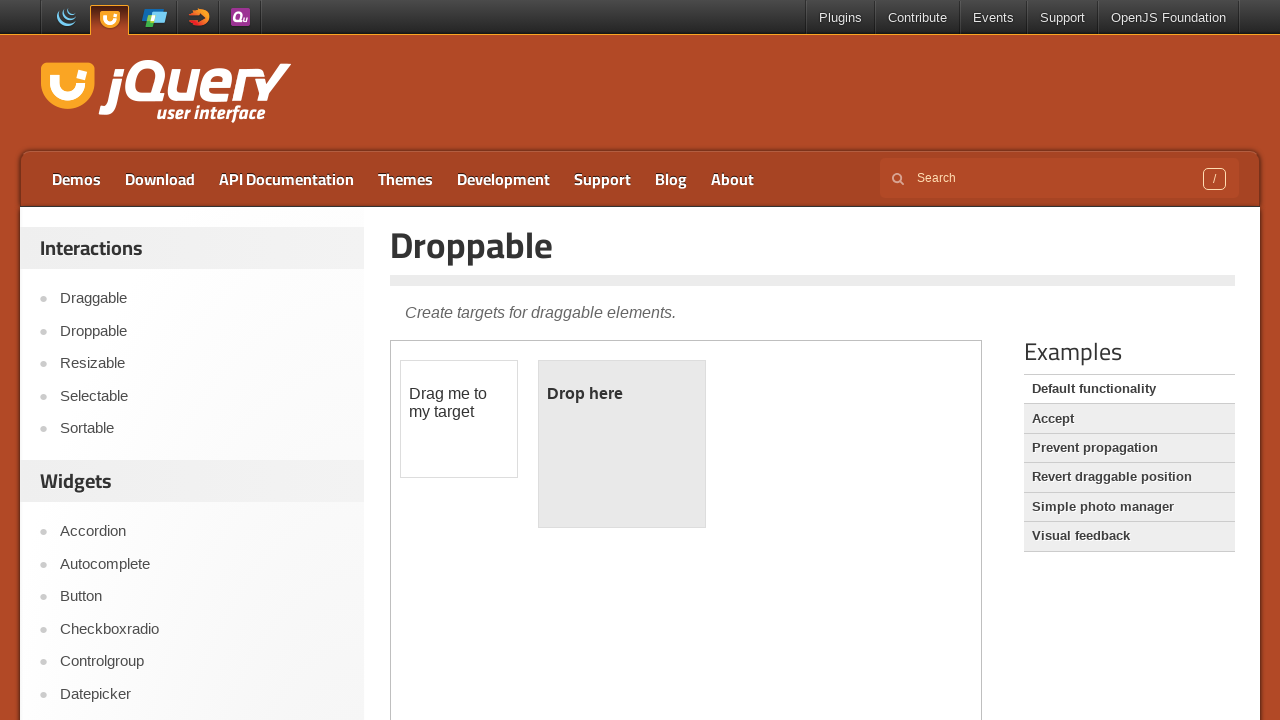

Located draggable element within iframe
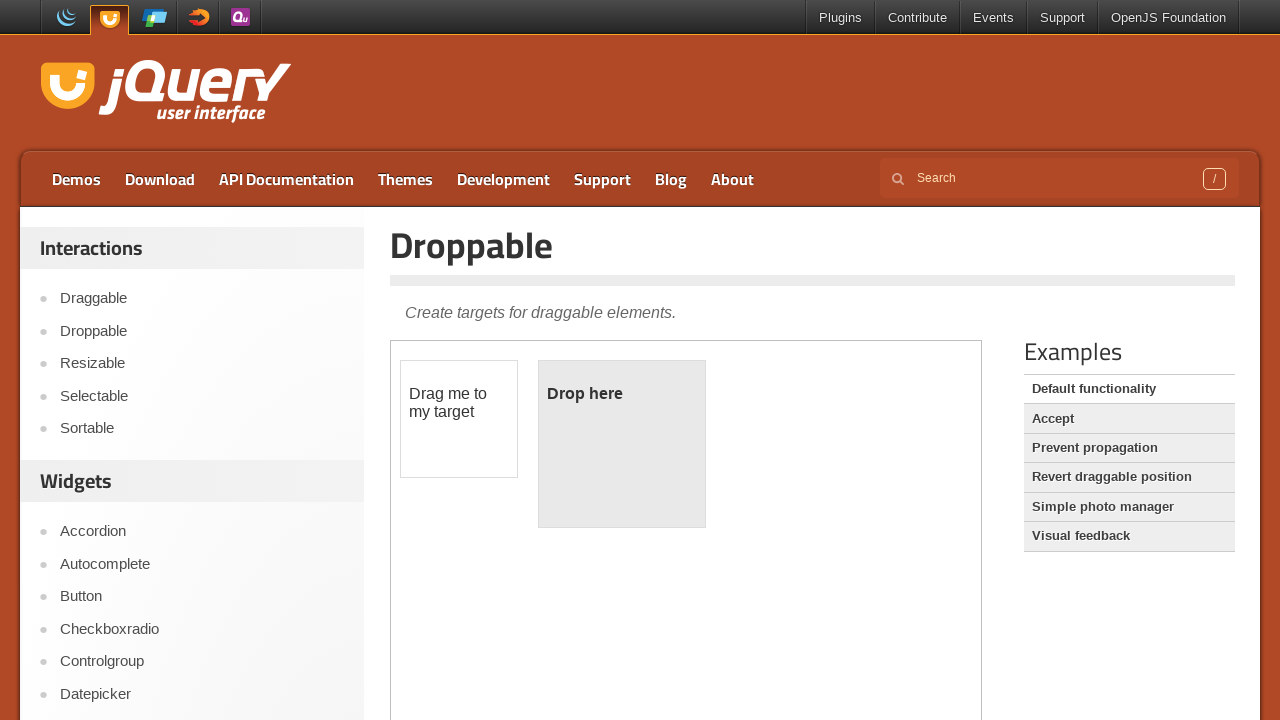

Located droppable target element within iframe
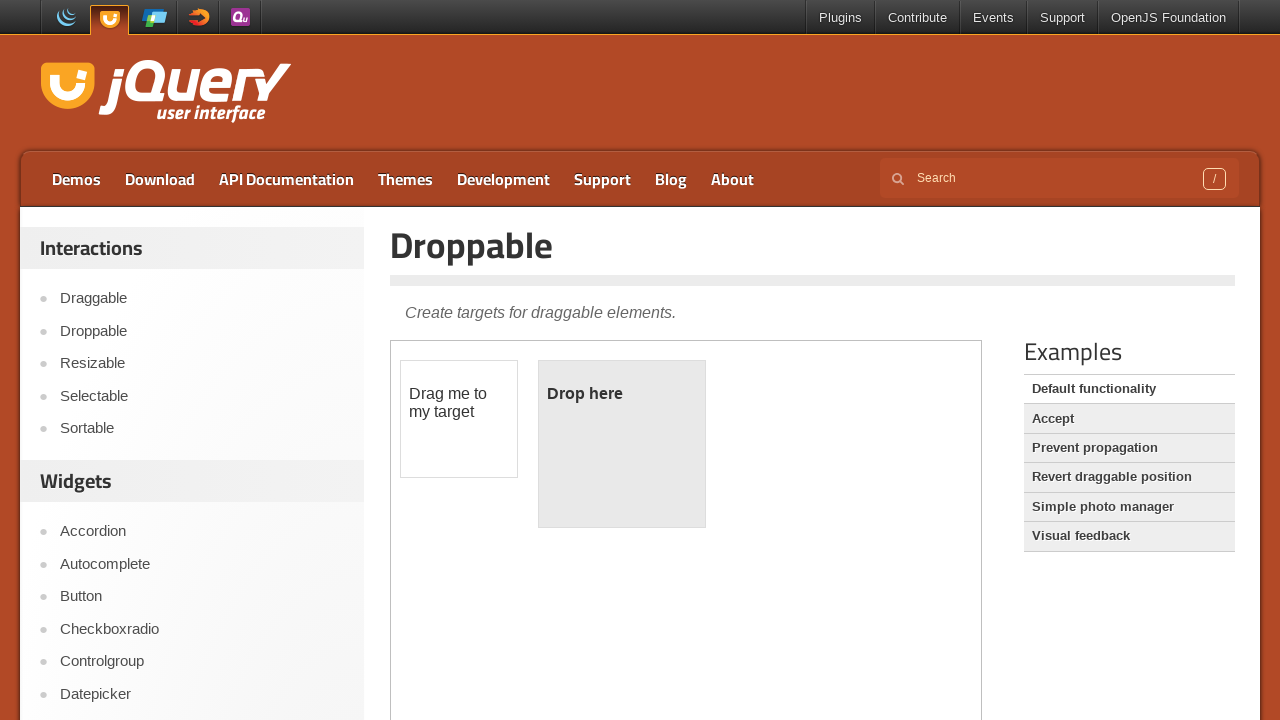

Dragged draggable element and dropped it onto droppable target at (622, 444)
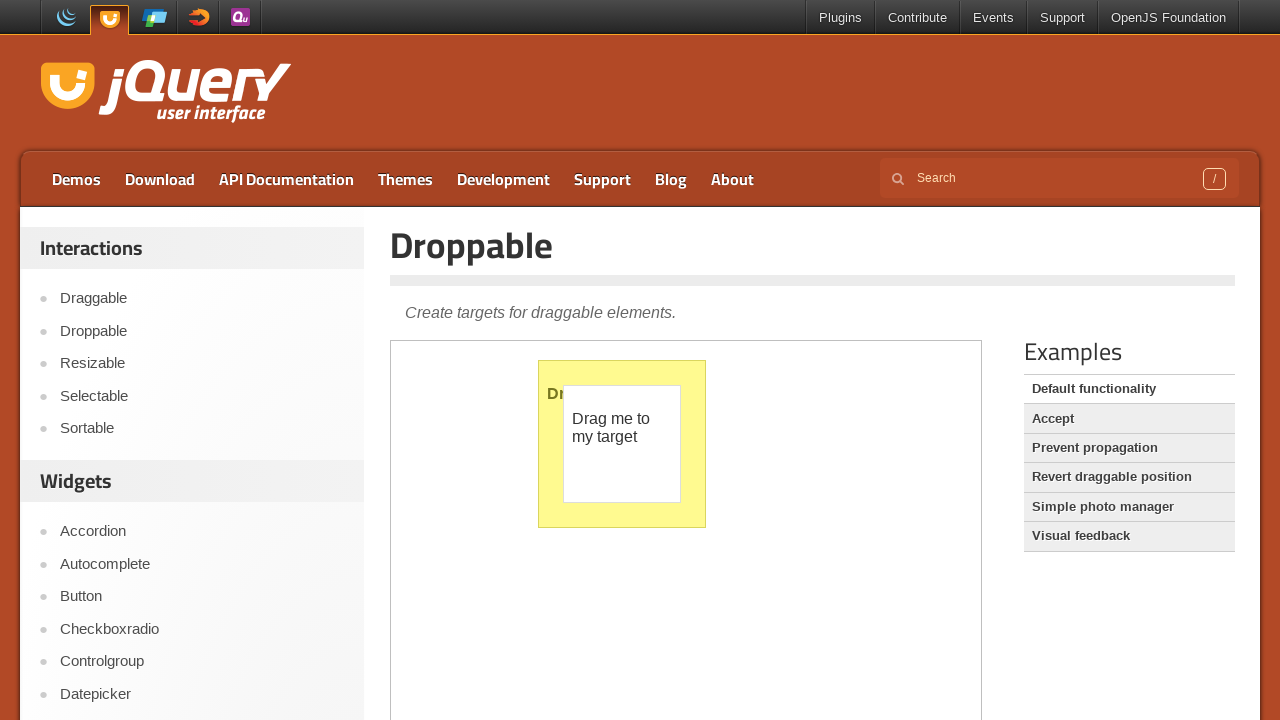

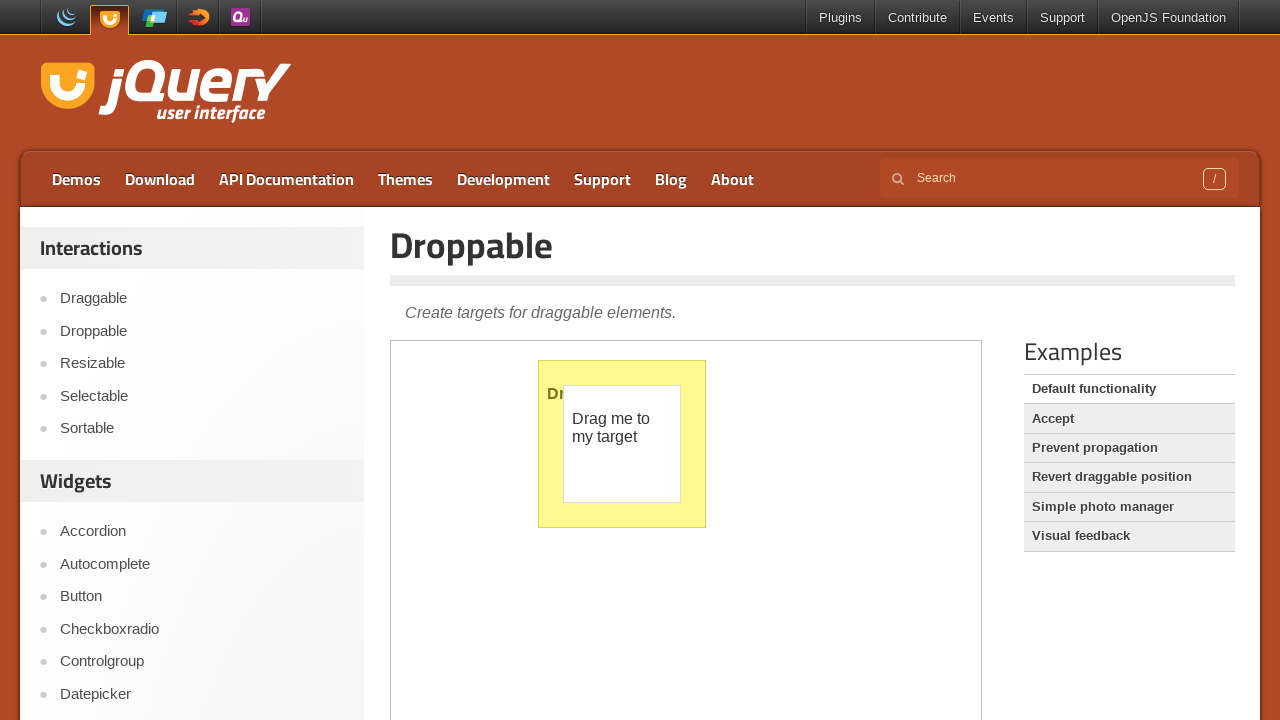